Tests multiple select dropdown by selecting multiple month options from the dropdown

Starting URL: https://multiple-select.wenzhixin.net.cn/templates/template.html?v=189&url=basic.html

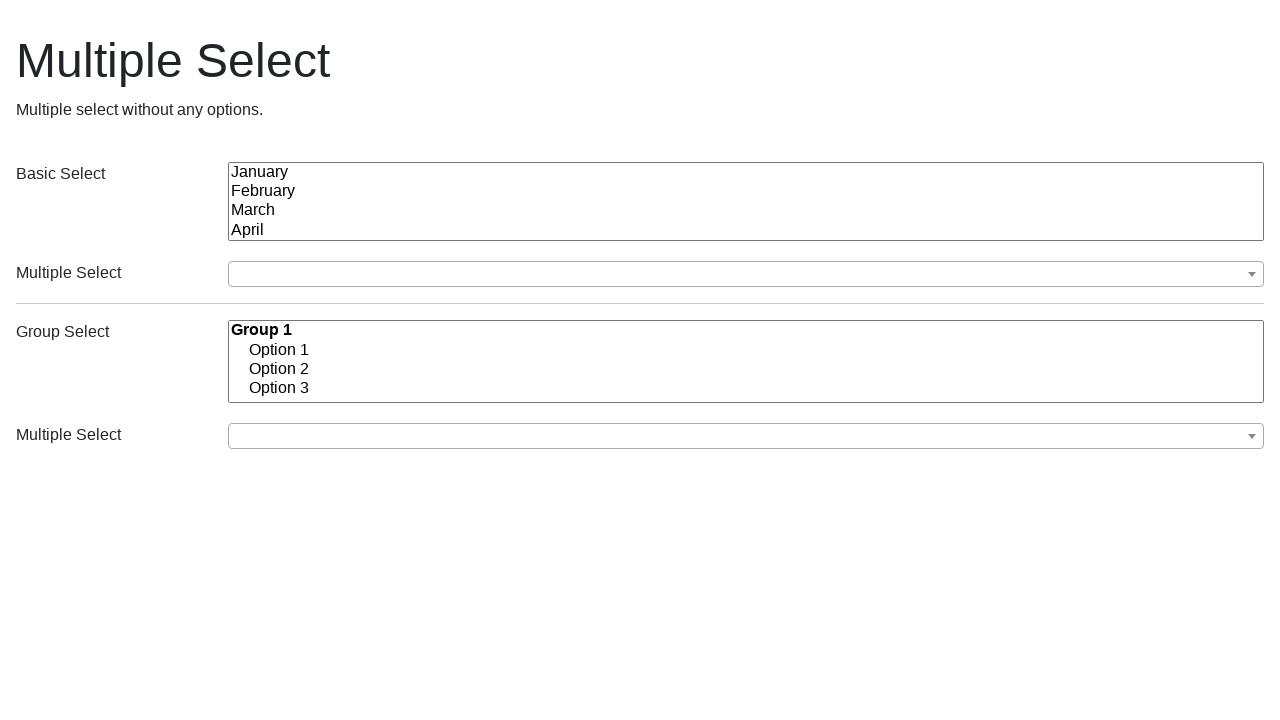

Clicked on dropdown button to open the multiple select list at (746, 274) on (//button[@class='ms-choice'])[1]
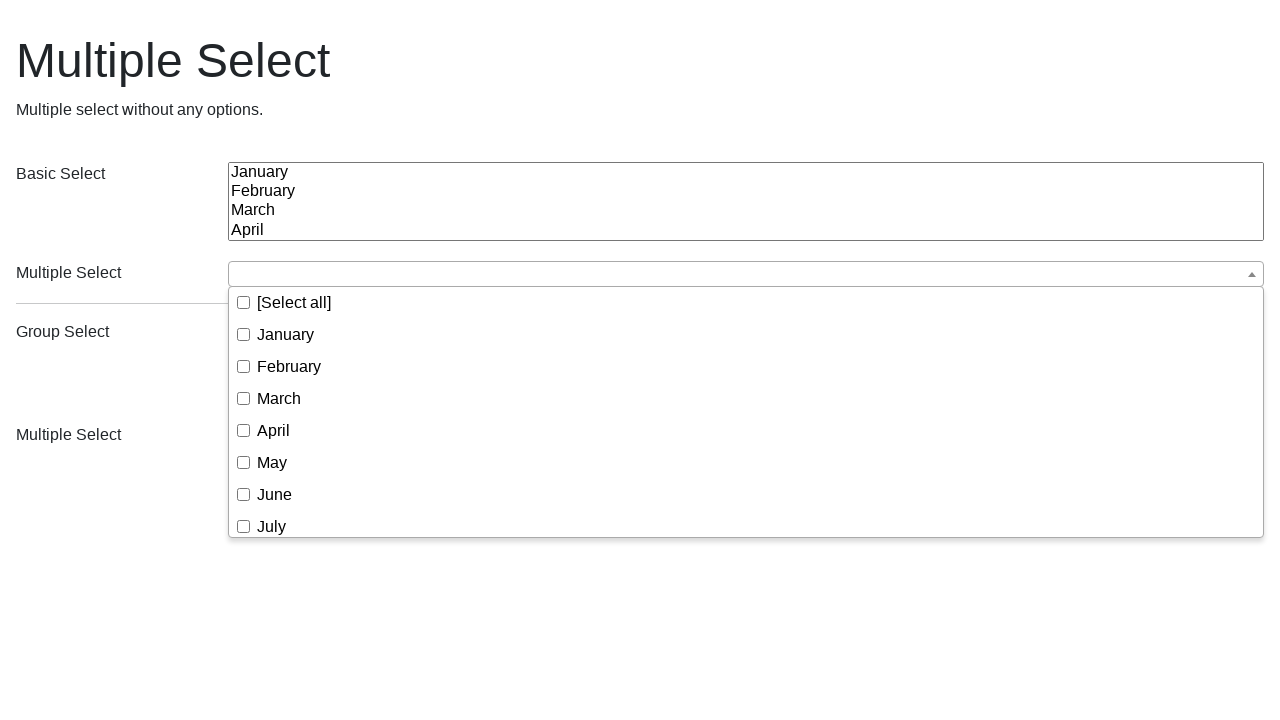

Waited for dropdown options to become visible
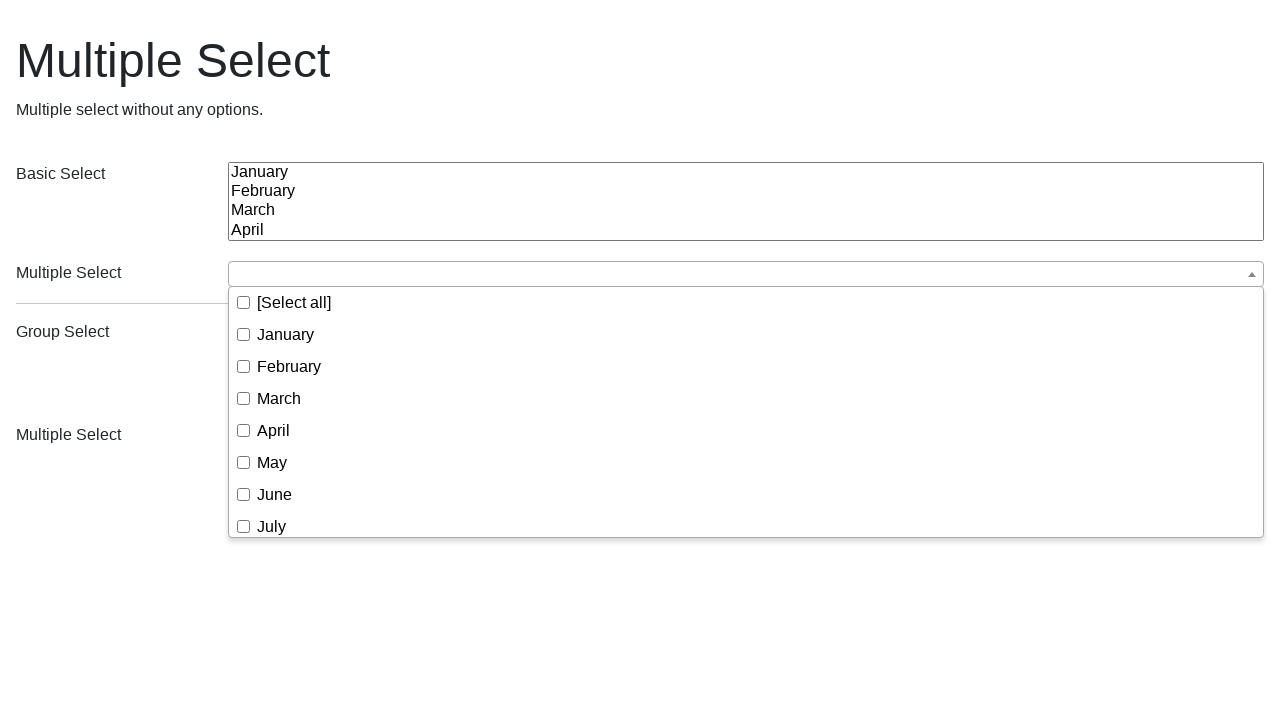

Retrieved all available month options from the dropdown
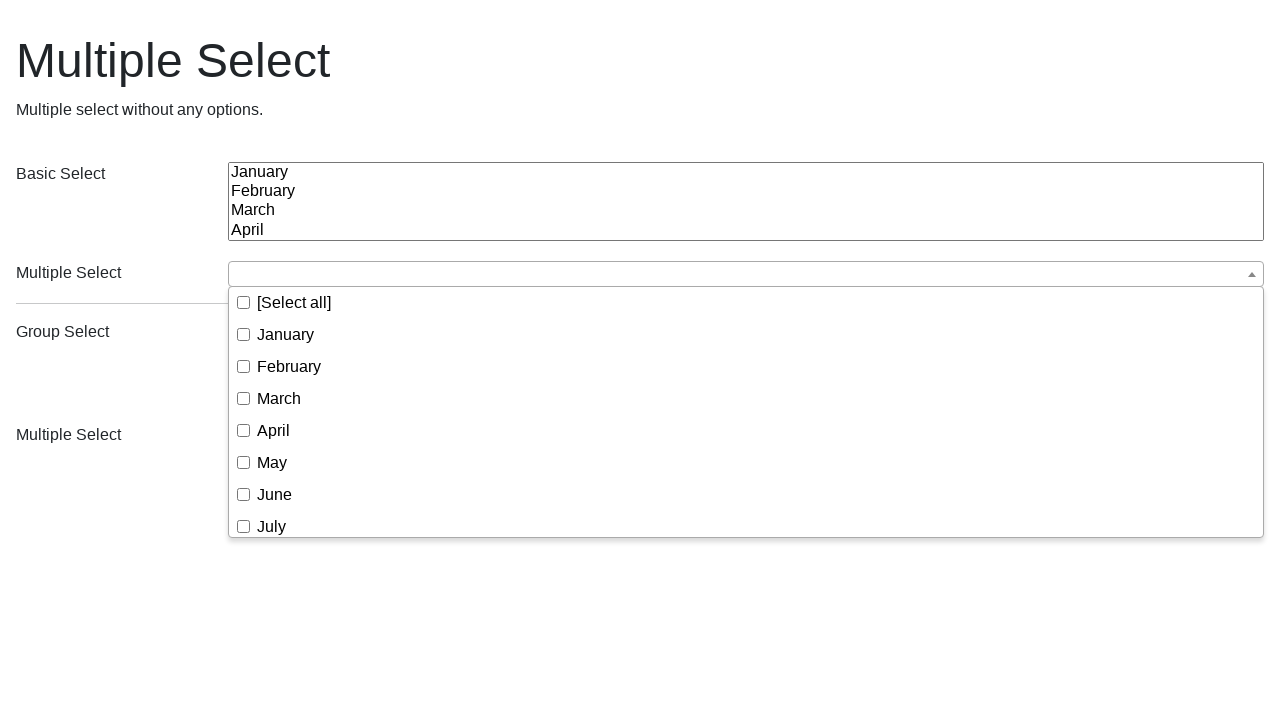

Selected 'January' from the dropdown list
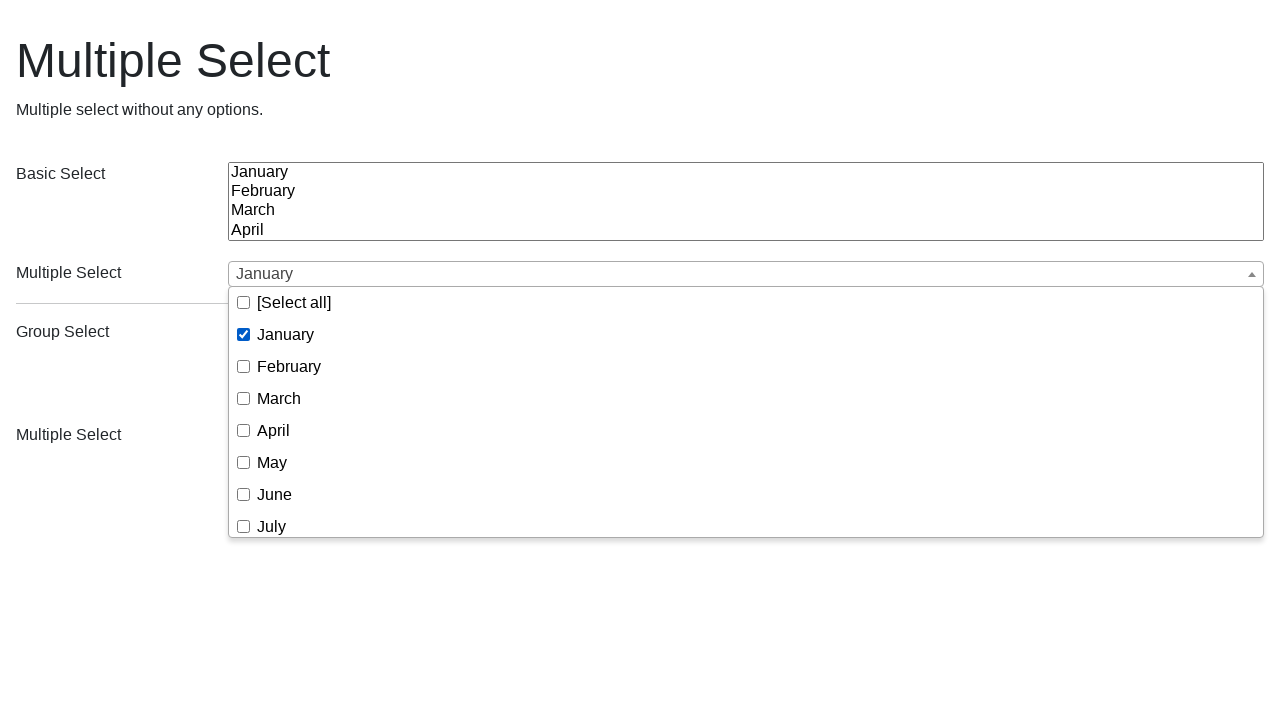

Selected 'May' from the dropdown list
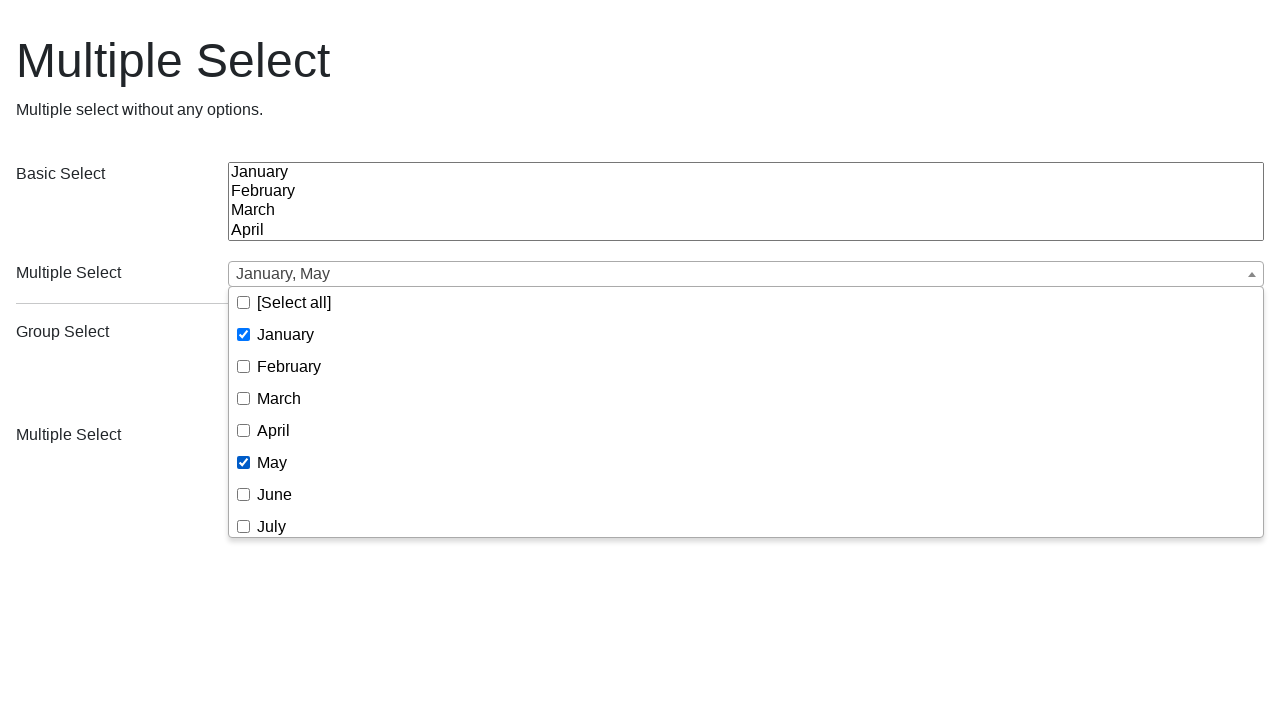

Selected 'October' from the dropdown list
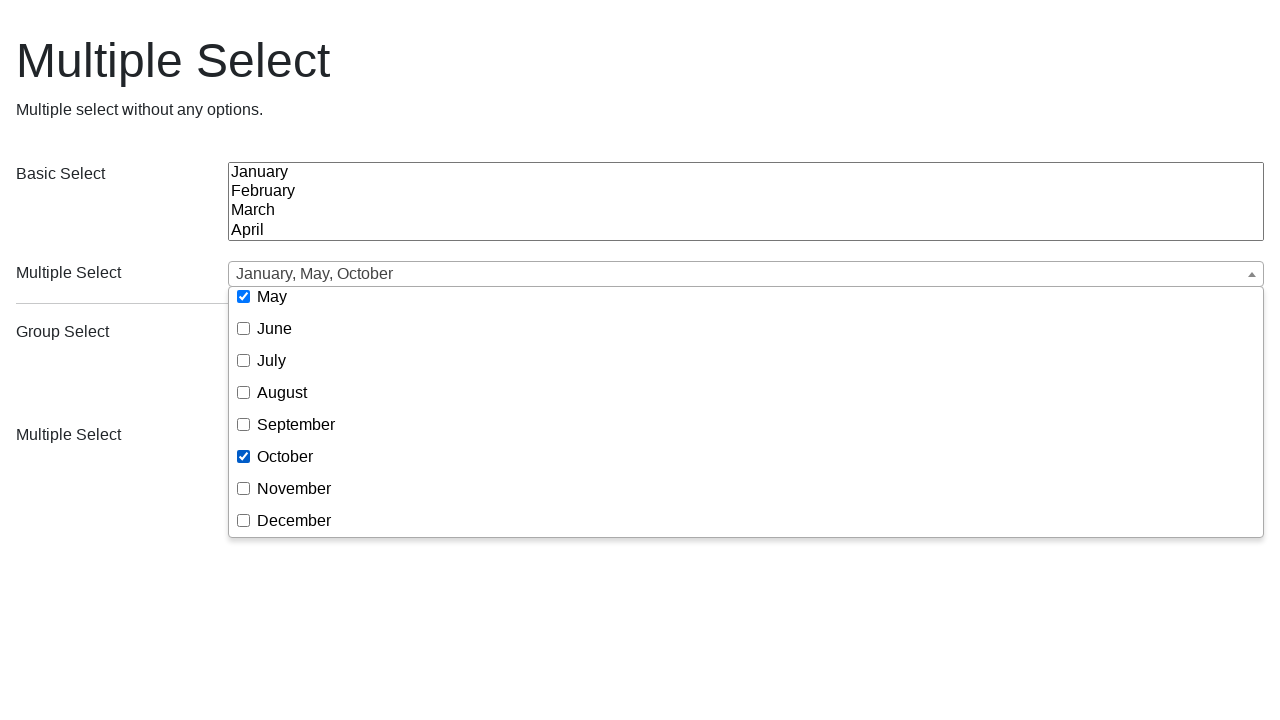

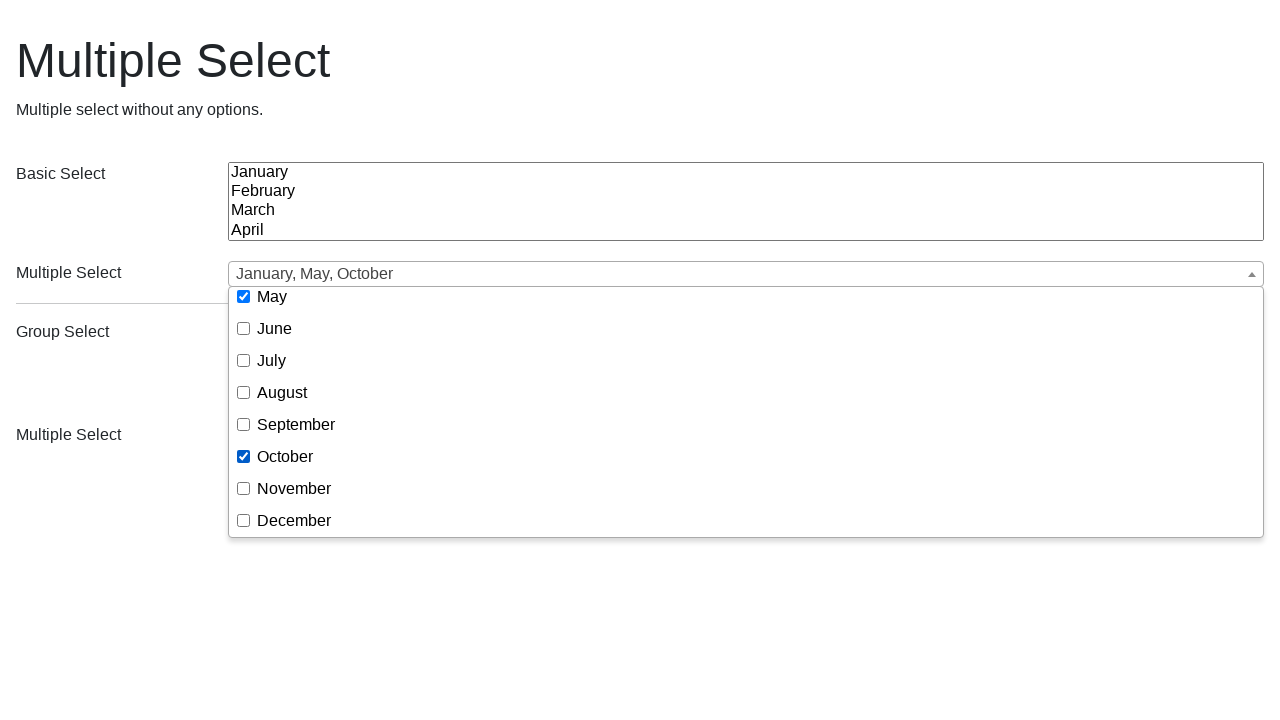